Navigates to CRM Pro website and resizes the browser window to specific dimensions

Starting URL: https://classic.crmpro.com/index.html

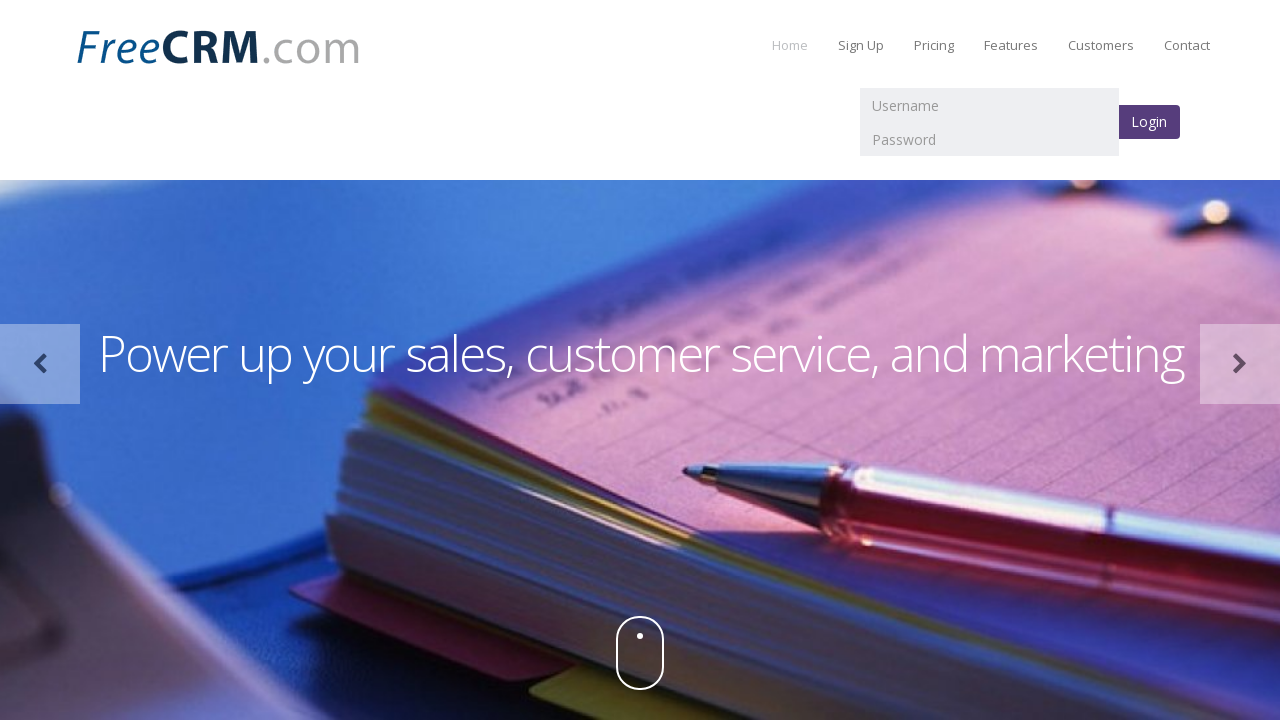

Navigated to CRM Pro website at https://classic.crmpro.com/index.html
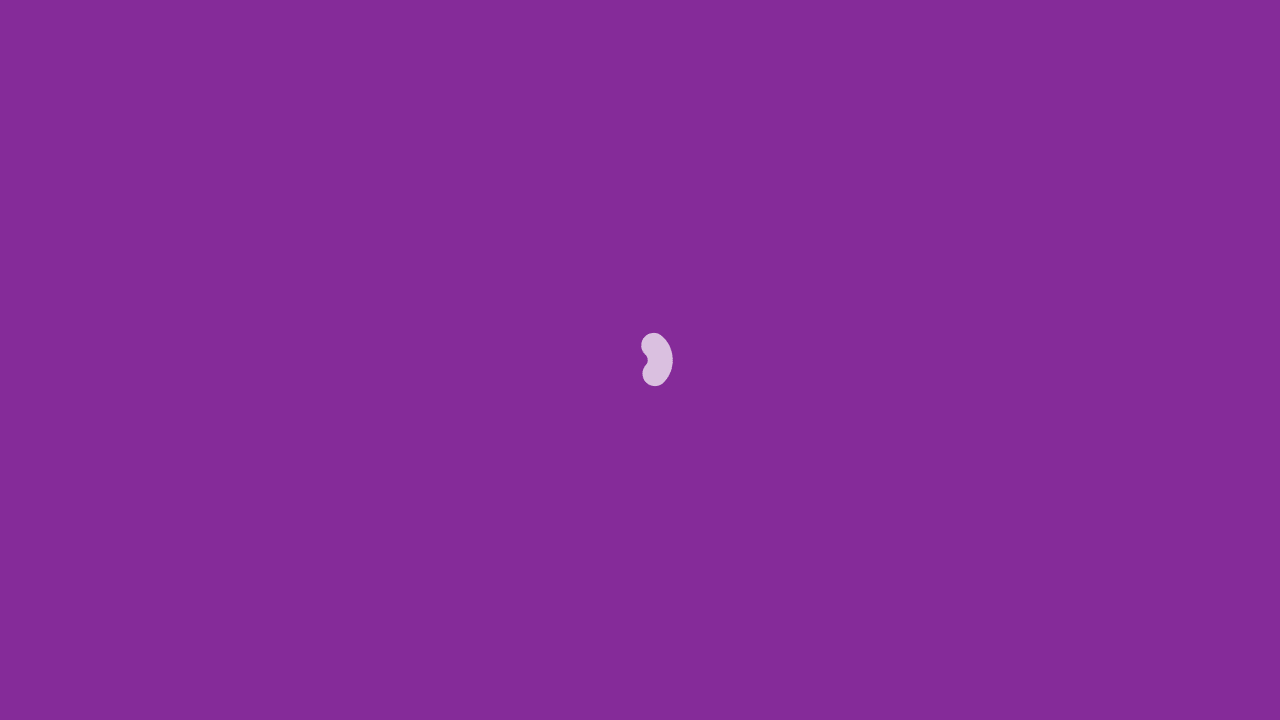

Resized browser window to 300x350 pixels
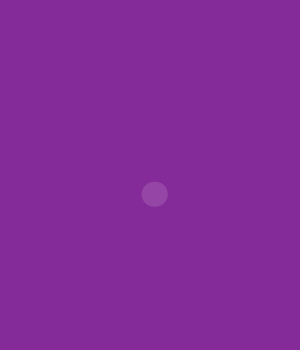

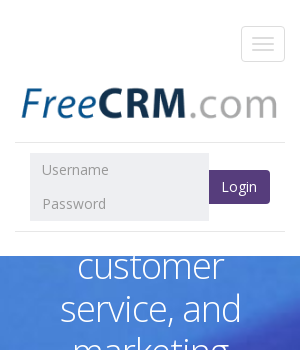